Tests drag and drop functionality on a sortable list by dragging the 7th item to the position of the 1st item

Starting URL: https://leafground.com/list.xhtml

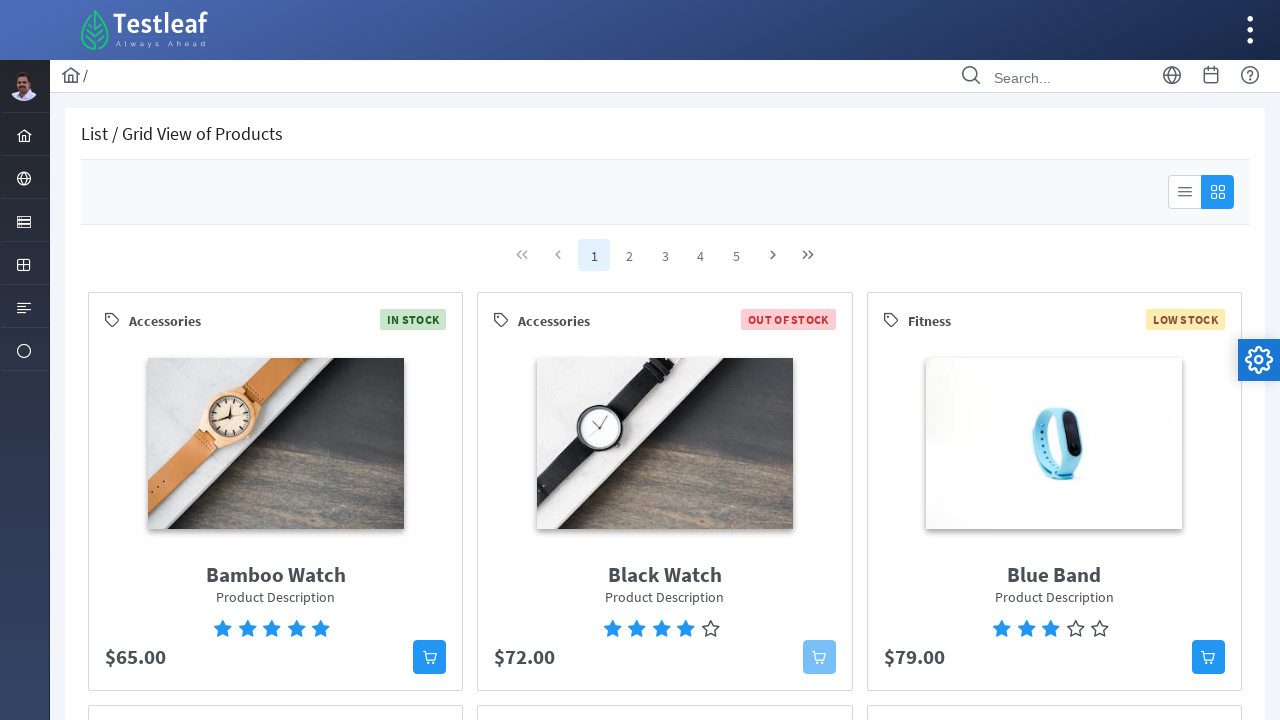

Waited for sortable list to load
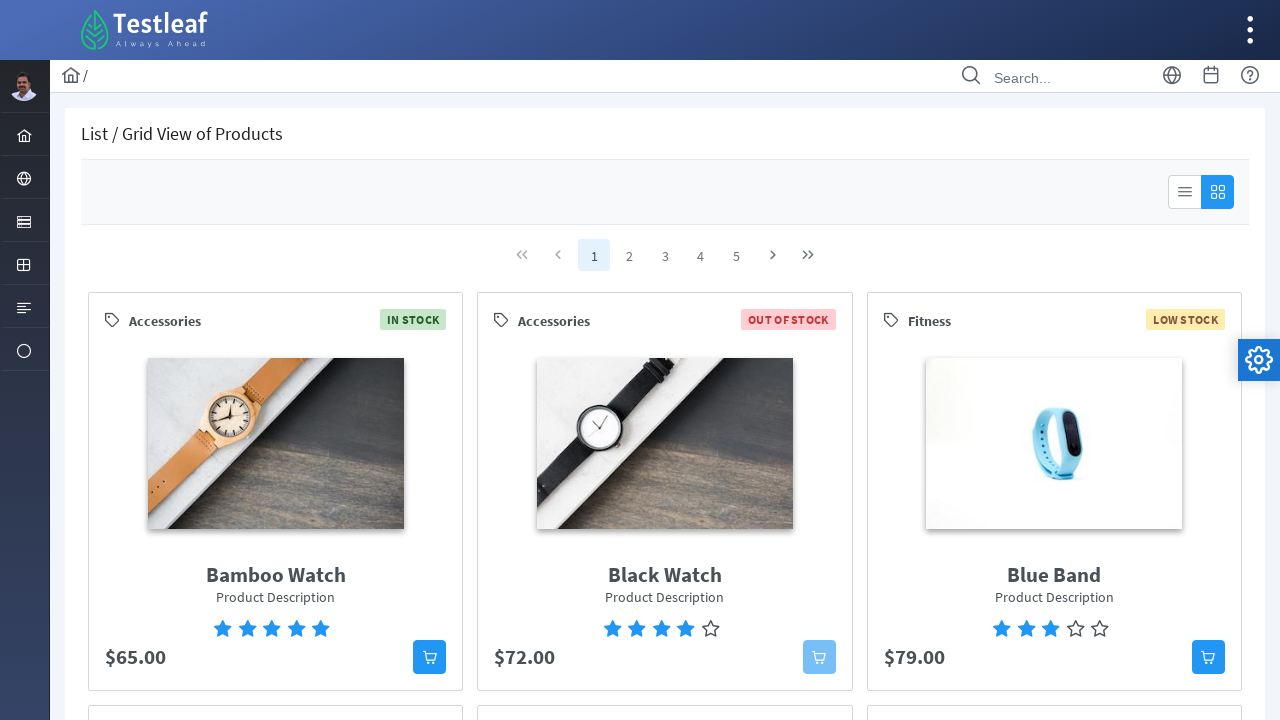

Located all list items in sortable list
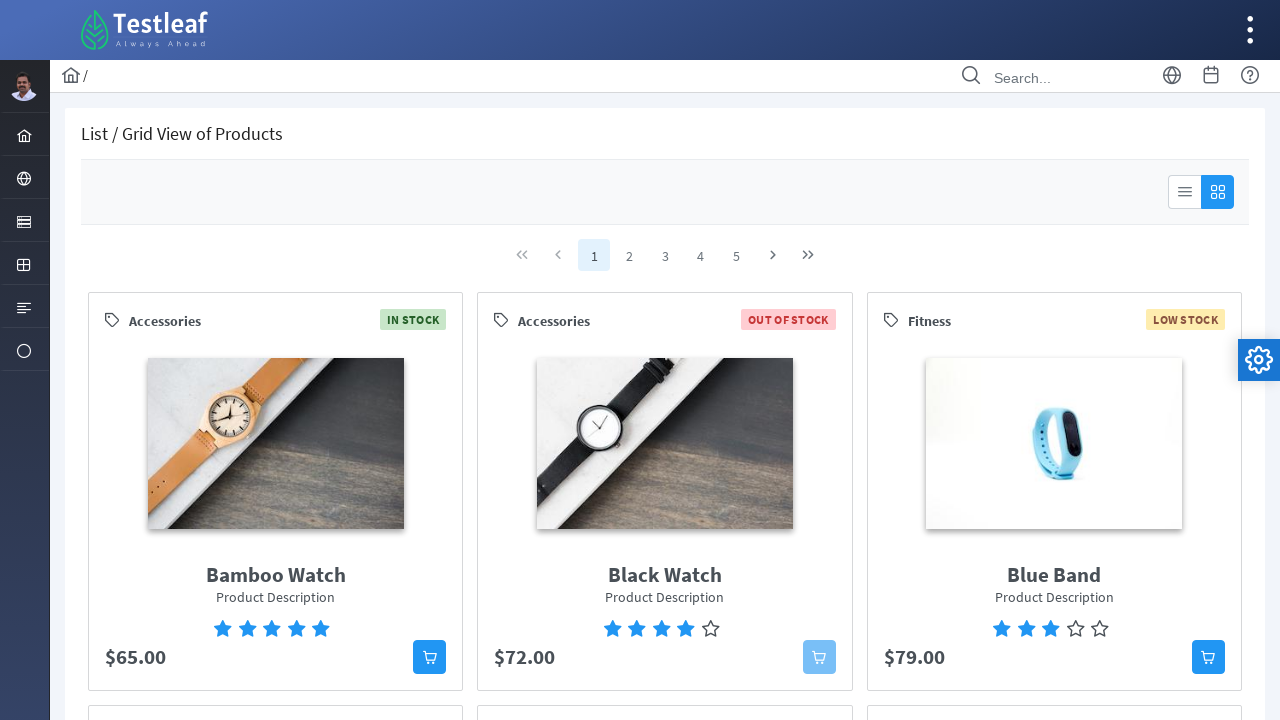

Selected 7th item as drag source
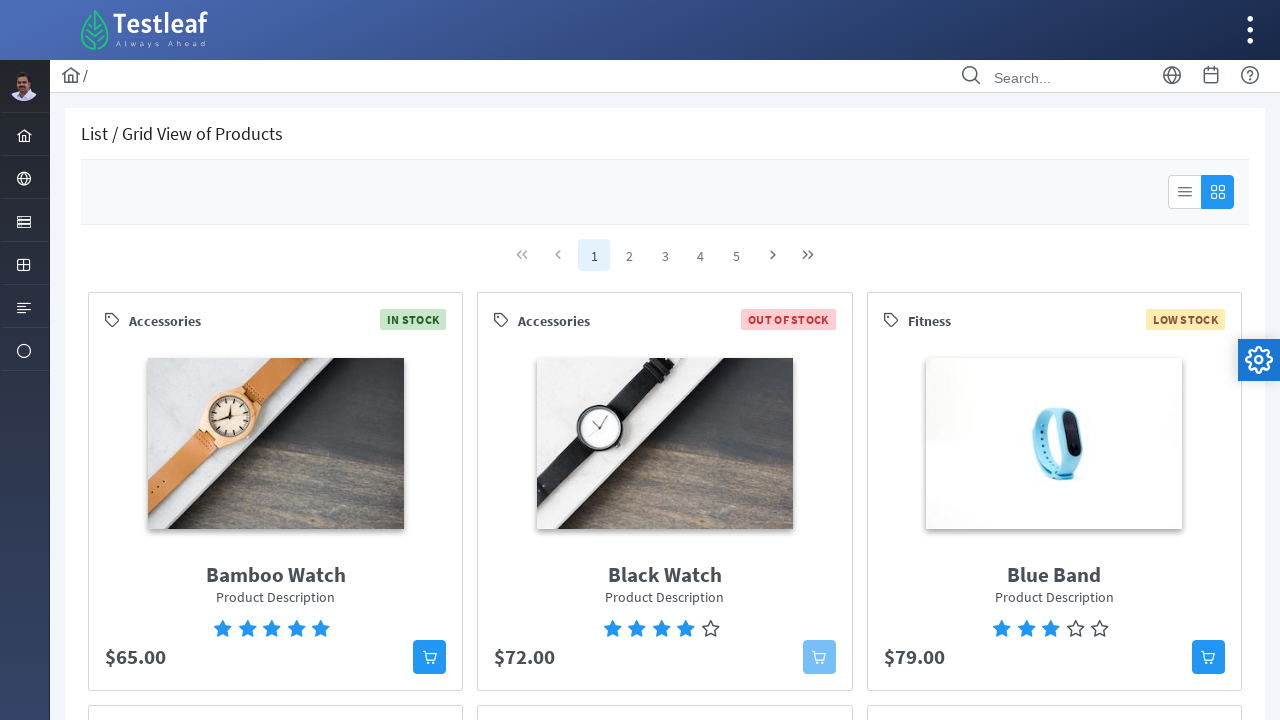

Selected 1st item as drop target
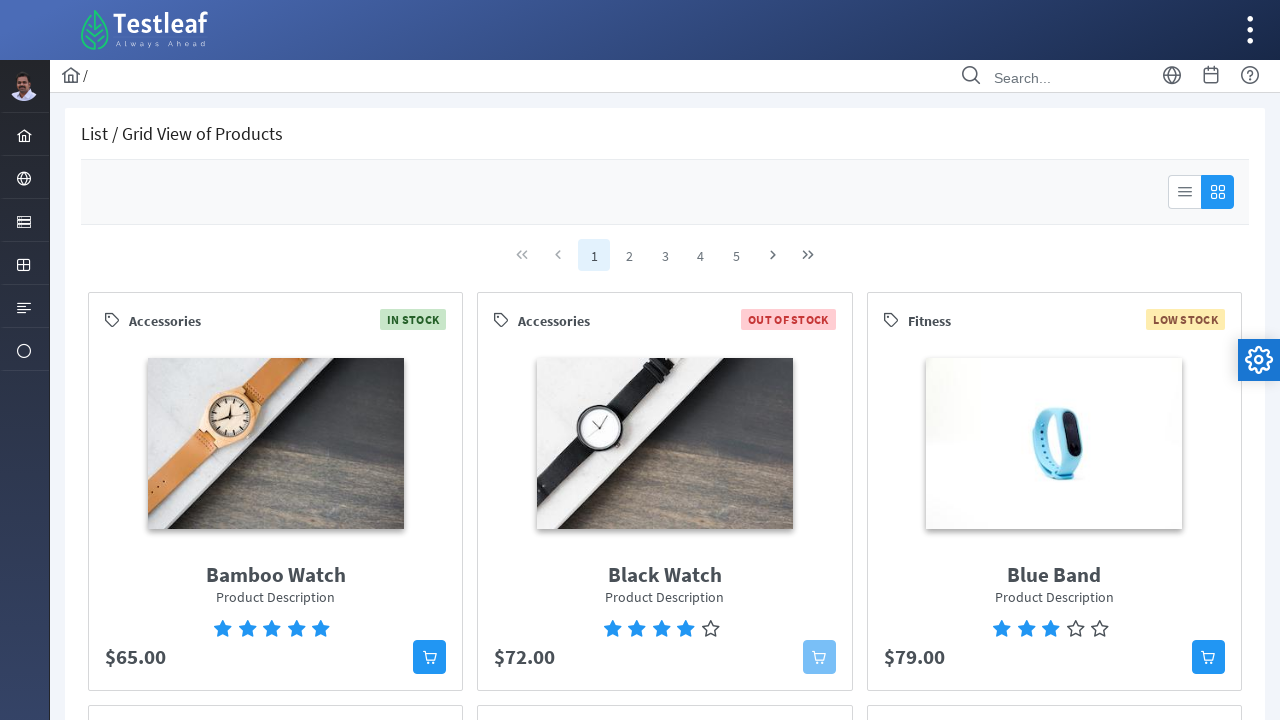

Dragged 7th item to 1st item position at (291, 472)
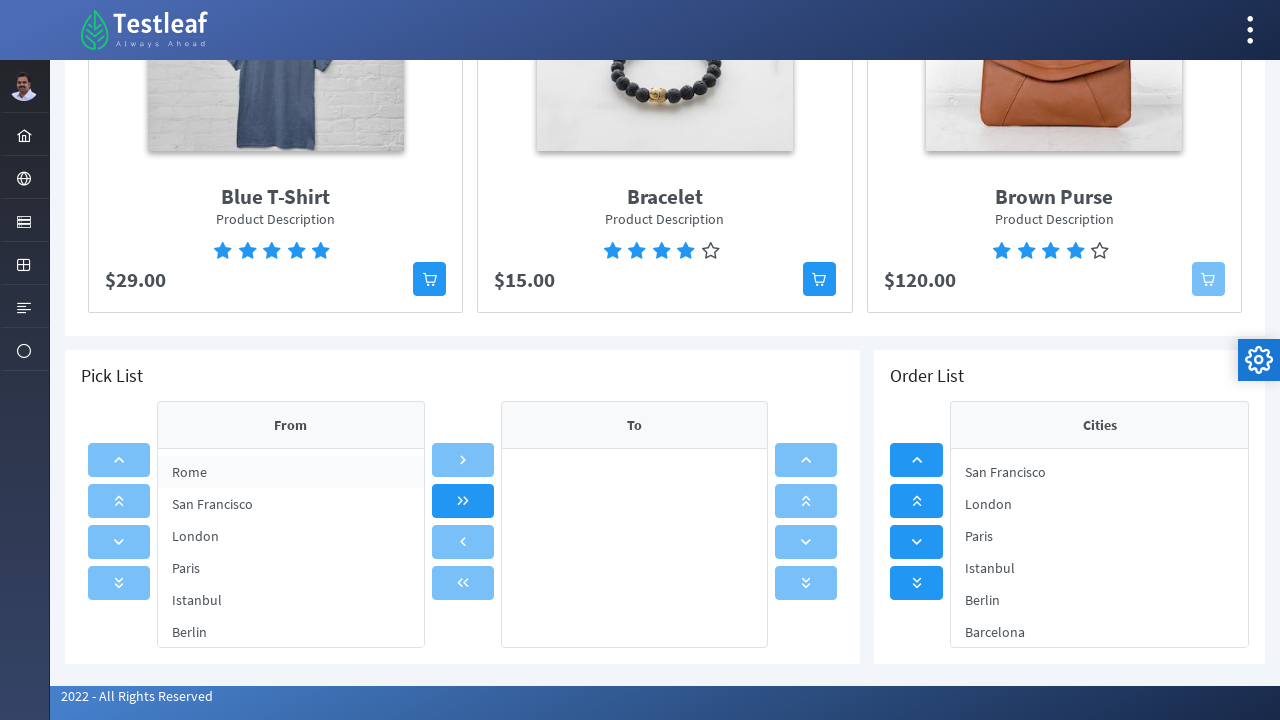

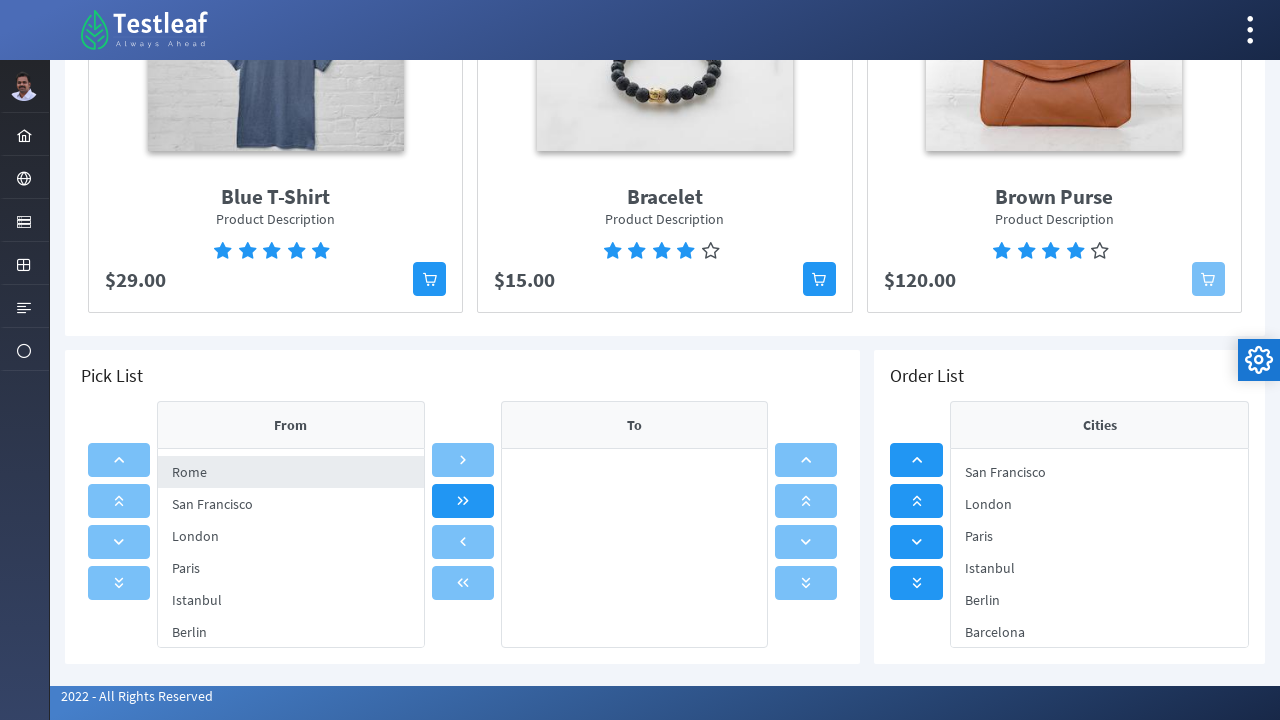